Tests dynamic content loading by clicking a Start button and waiting for a "Hello World!" message to appear on the page

Starting URL: https://the-internet.herokuapp.com/dynamic_loading/1

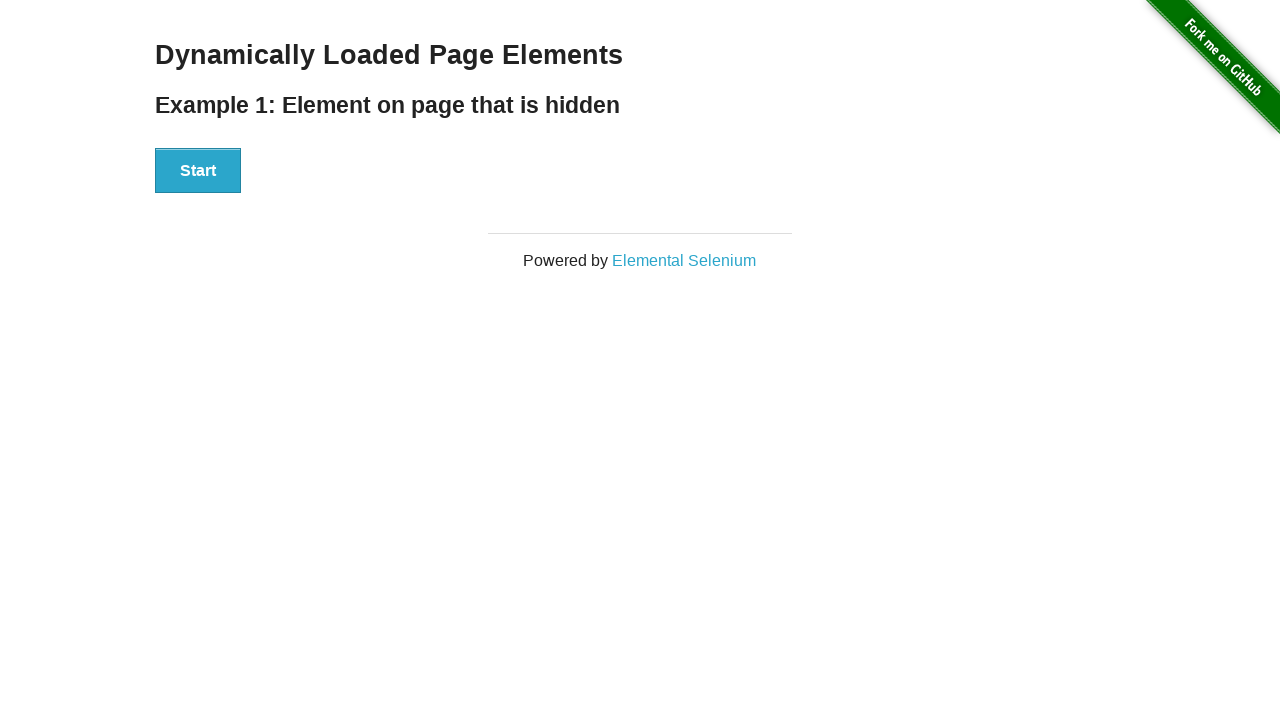

Clicked Start button to trigger dynamic content loading at (198, 171) on xpath=//button[text()='Start']
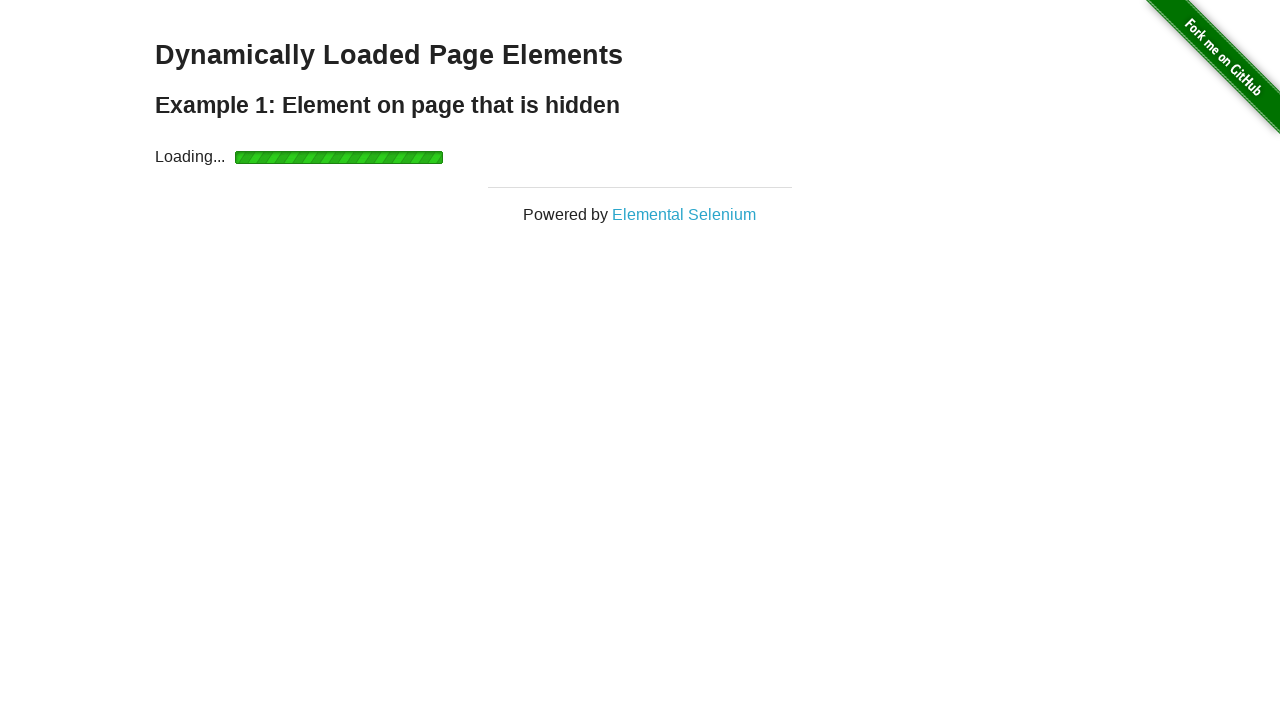

Hello World! message appeared after dynamic loading completed
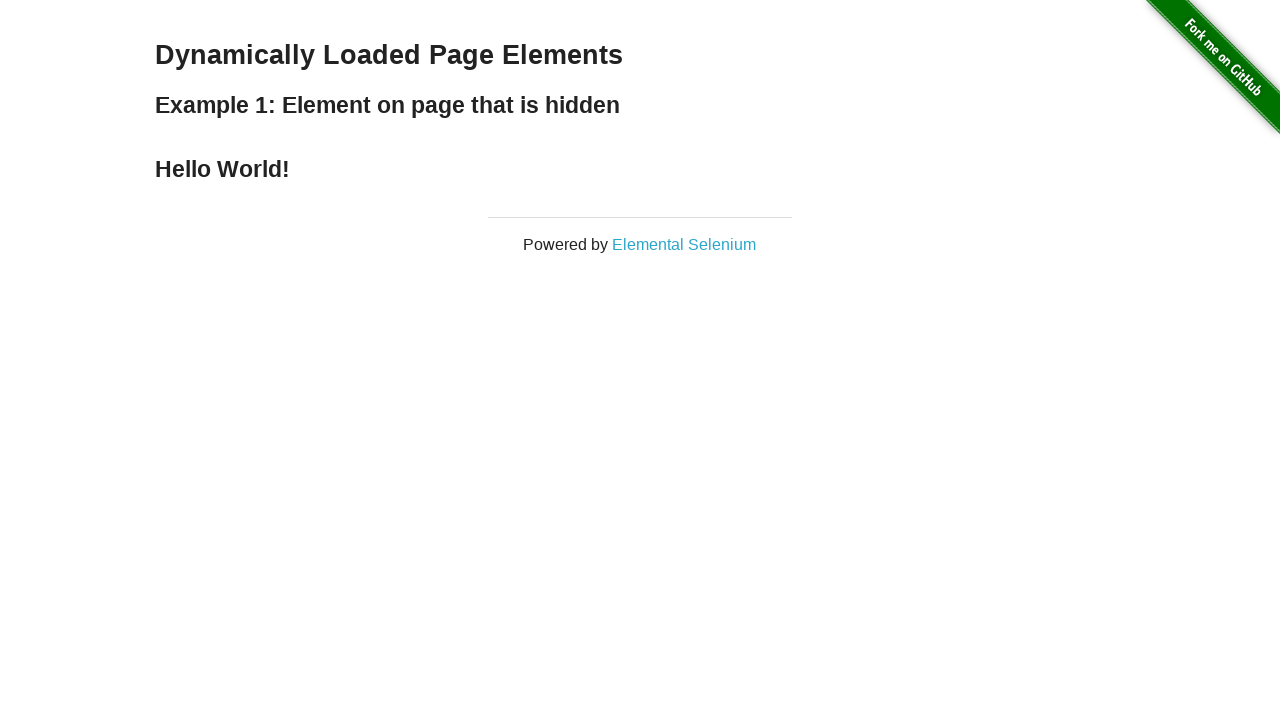

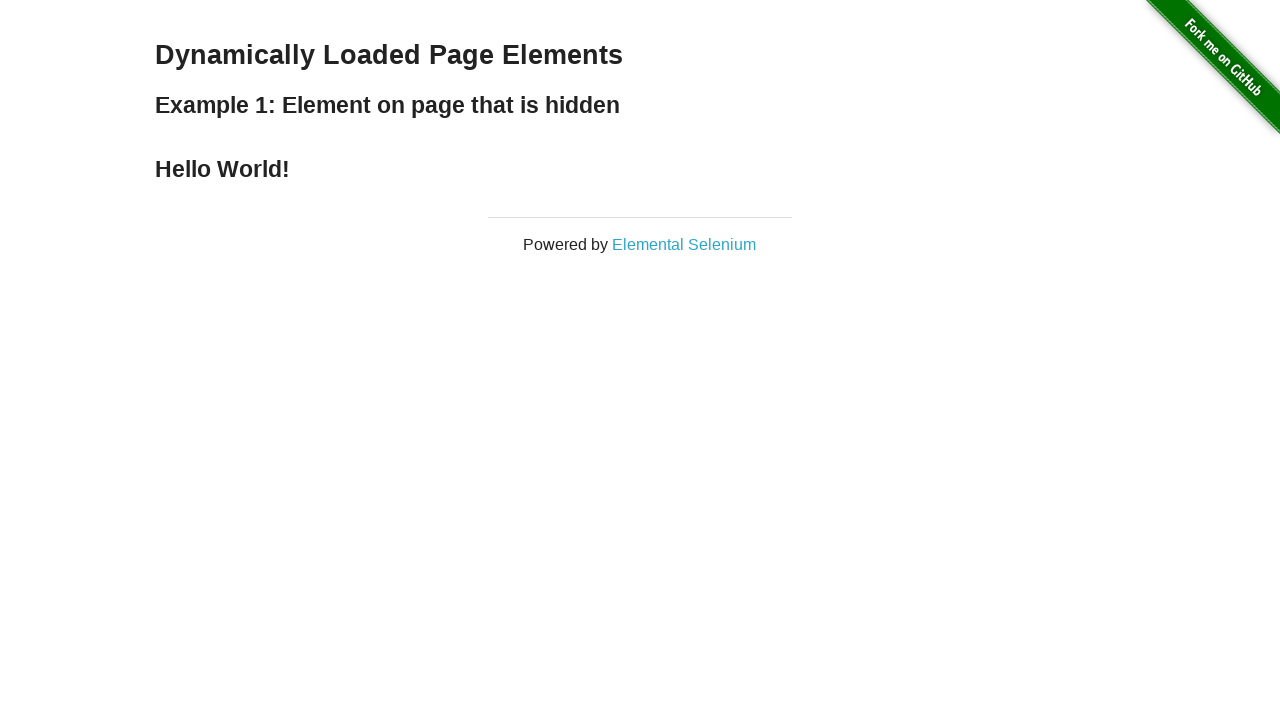